Tests the contact form submission by navigating to the contact page, filling mandatory fields with invalid/special characters, submitting the form, and checking for a success message.

Starting URL: https://jupiter.cloud.planittesting.com/#/

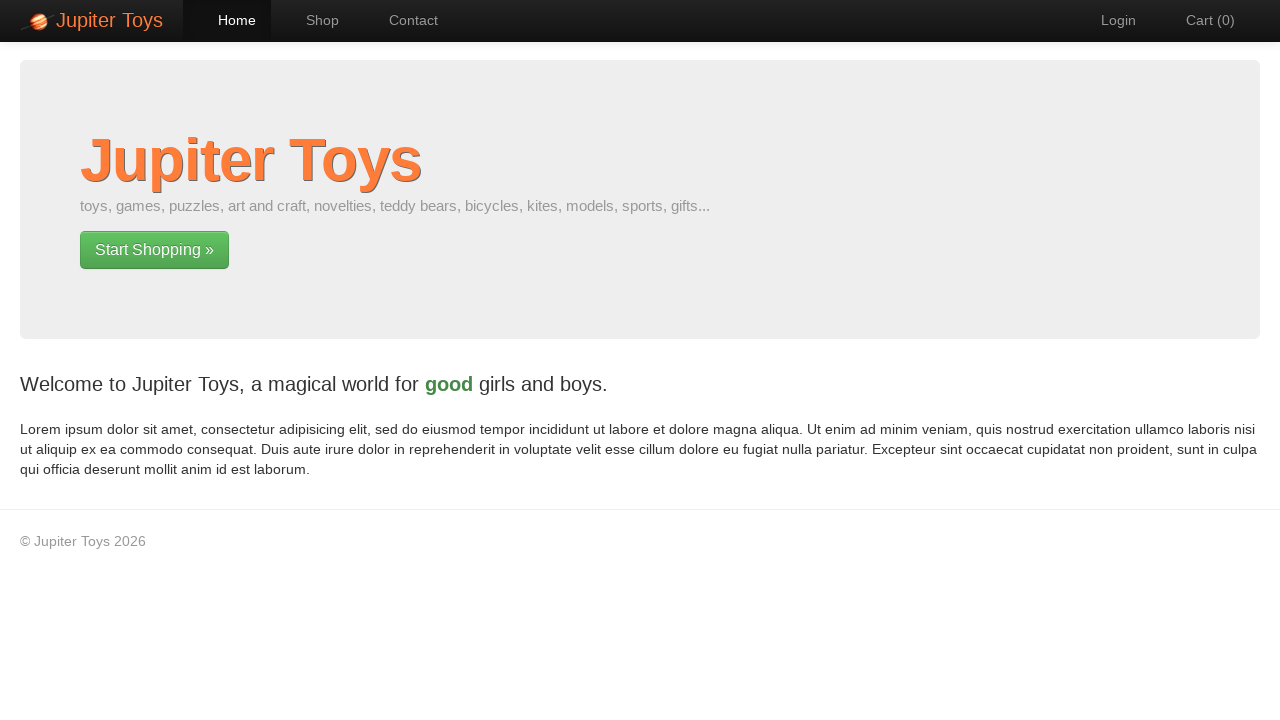

Contact link is visible on the page
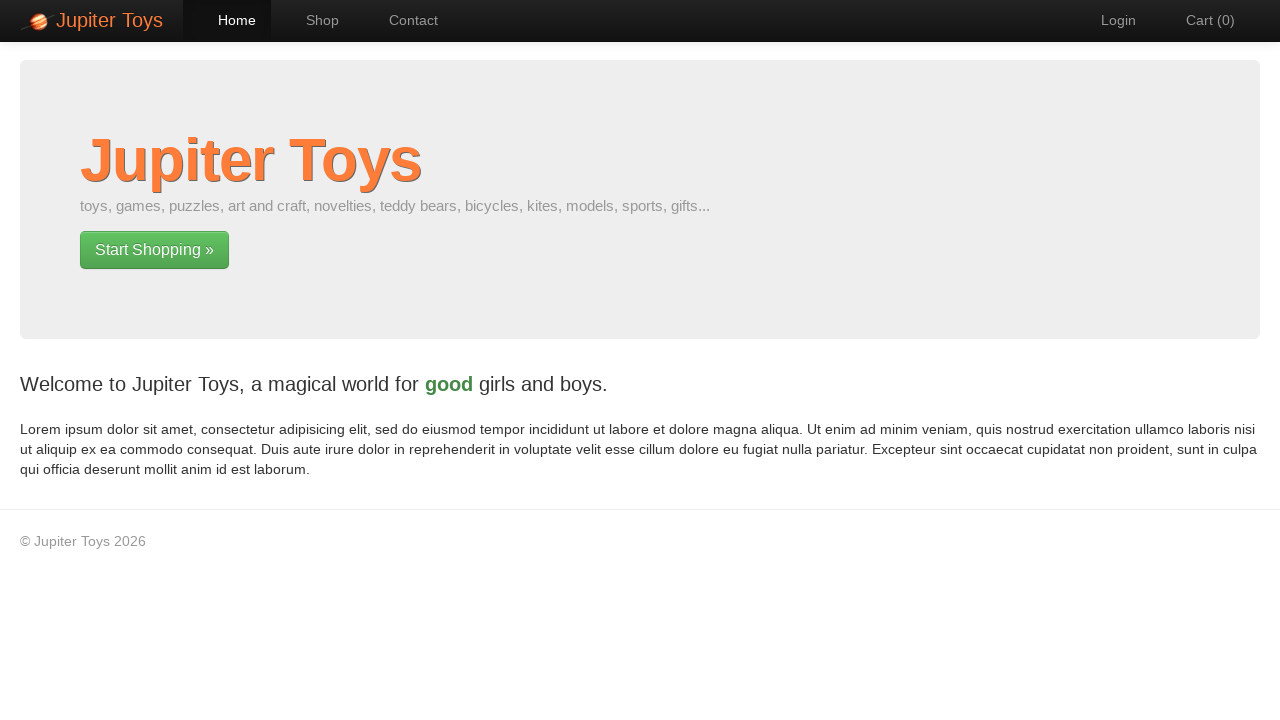

Clicked on Contact link to navigate to contact page at (404, 20) on text=Contact
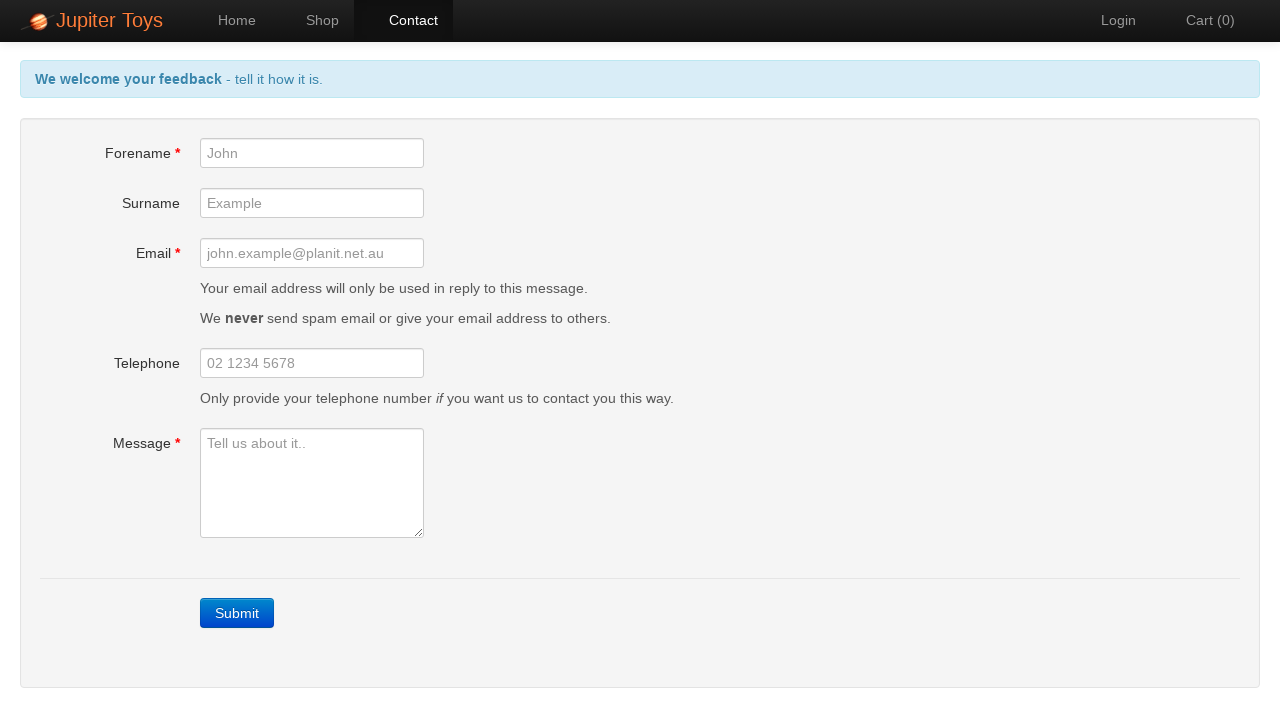

Contact form loaded with forename field visible
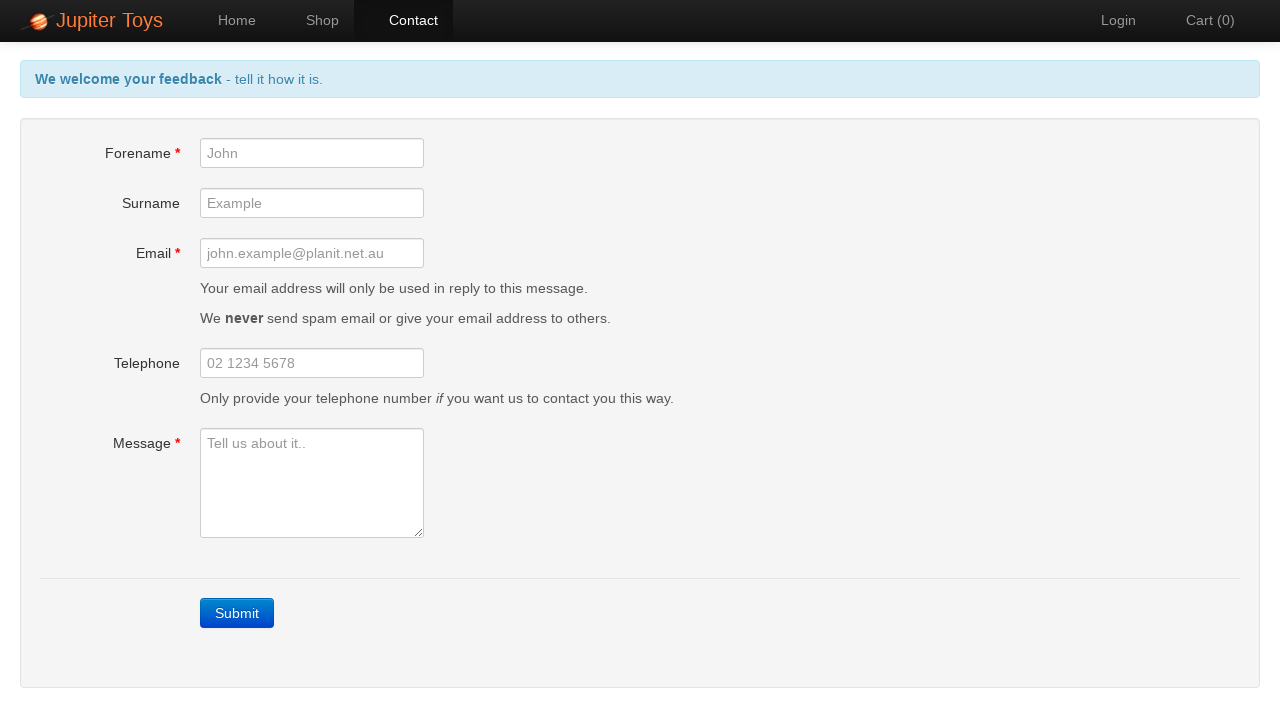

Filled forename field with invalid characters '$@#252$' on #forename
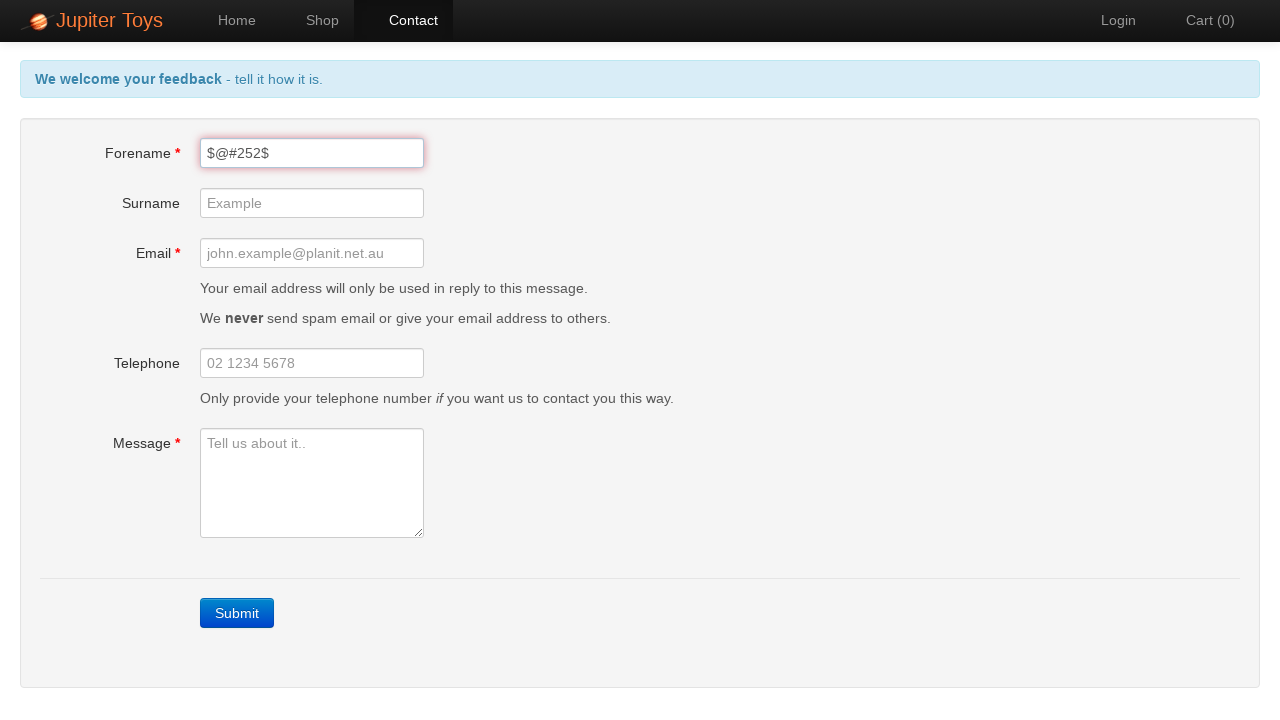

Filled email field with invalid characters '123%@#$' on #email
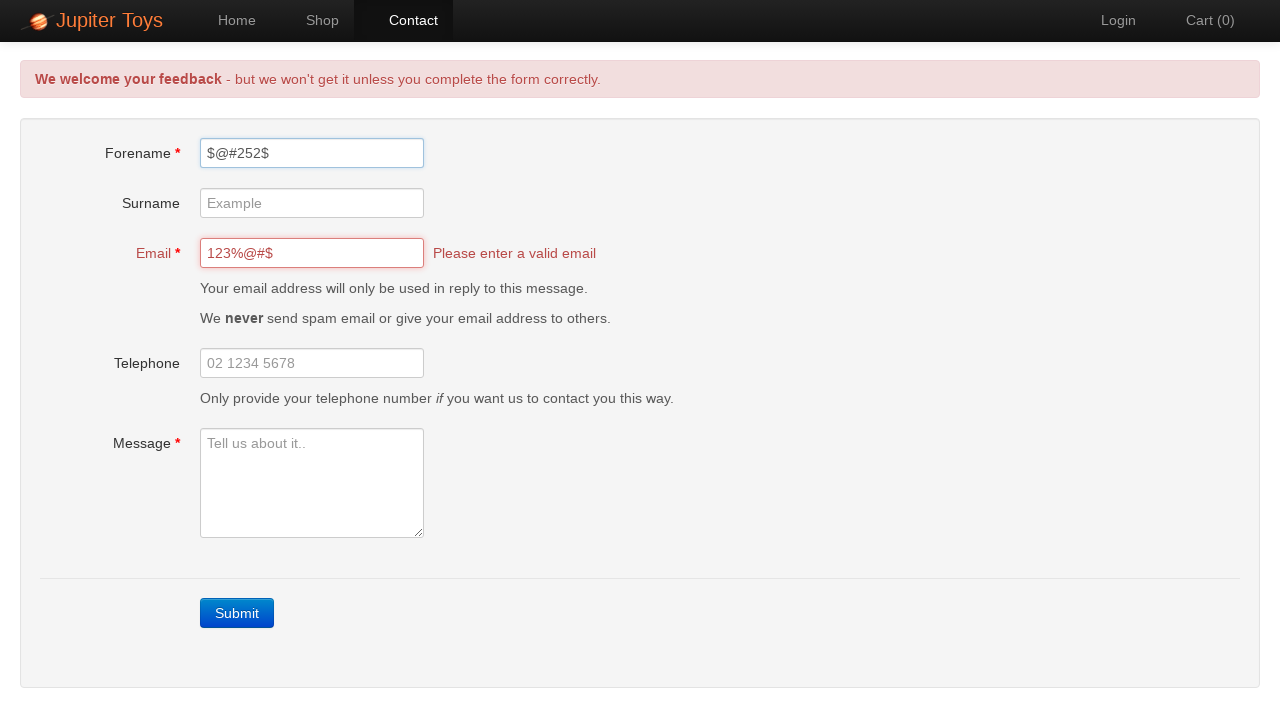

Filled message field with invalid characters '@#$@#$' on #message
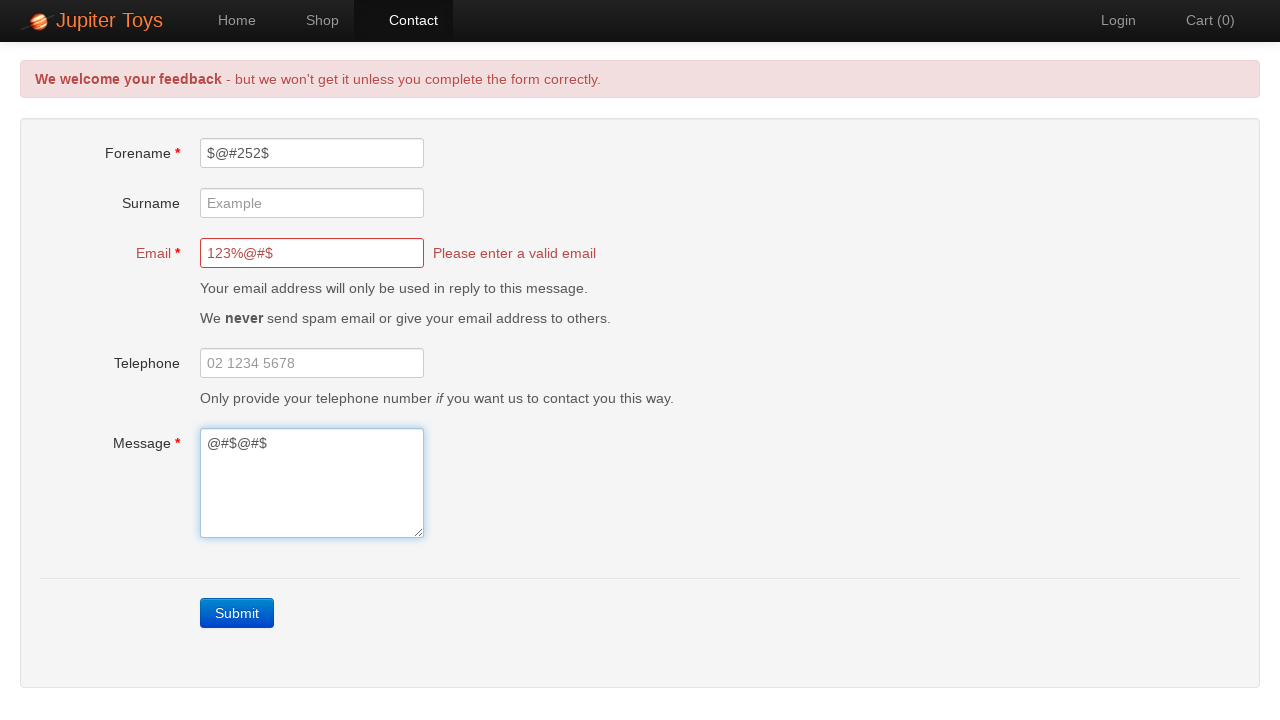

Clicked Submit button to submit the contact form at (237, 613) on xpath=//*[.='Submit']
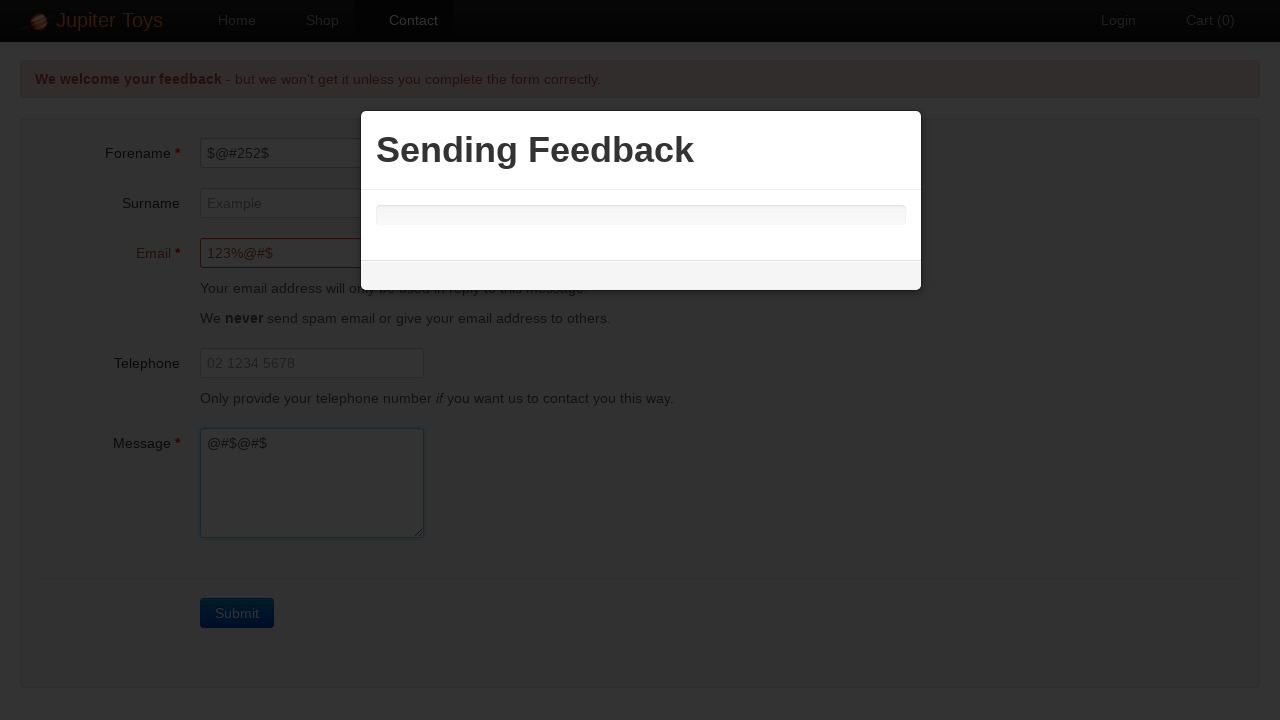

Success message with 'Thanks' appeared after form submission
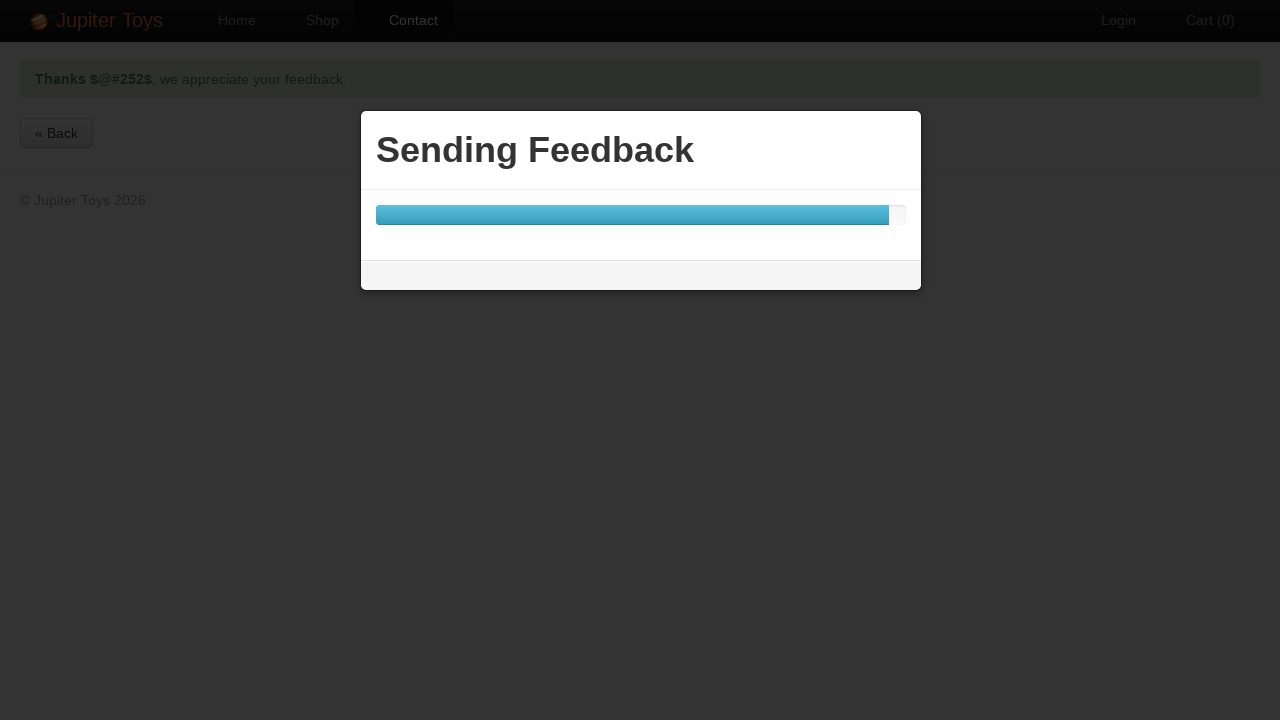

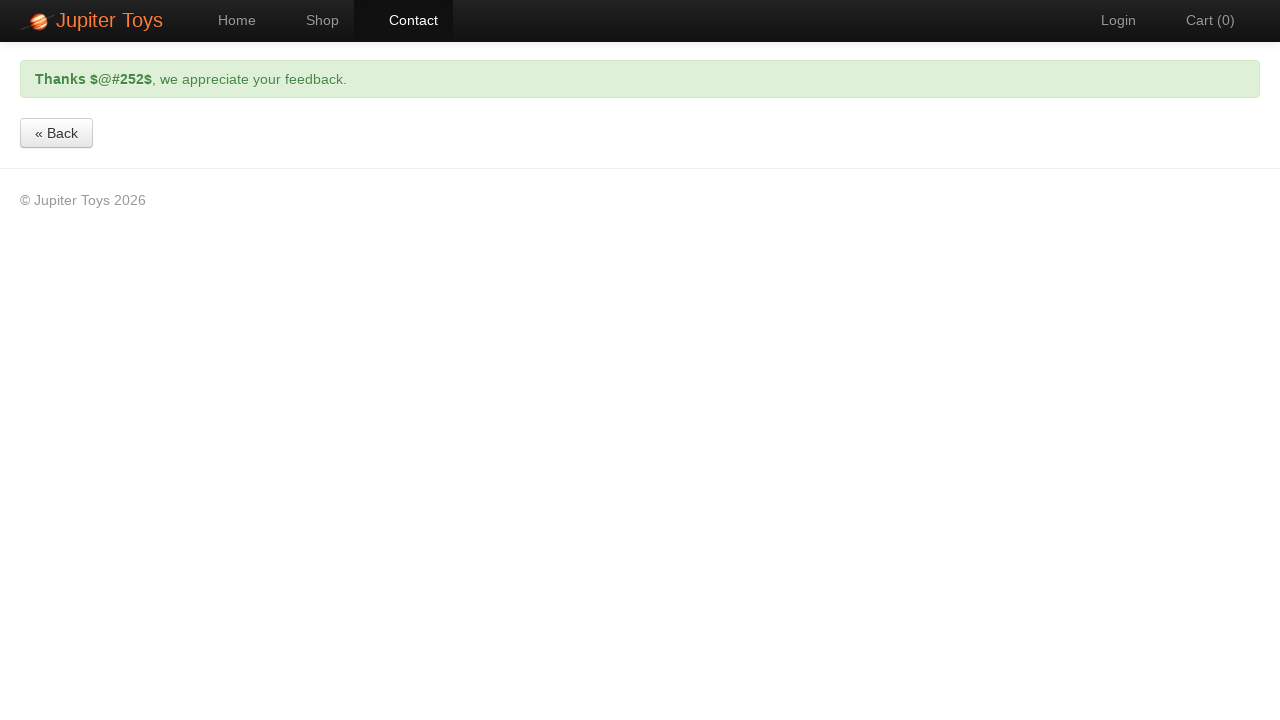